Tests drag and drop functionality within an iframe on jQuery UI demo page, then switches back to main content and clicks the Accept link

Starting URL: https://jqueryui.com/droppable/

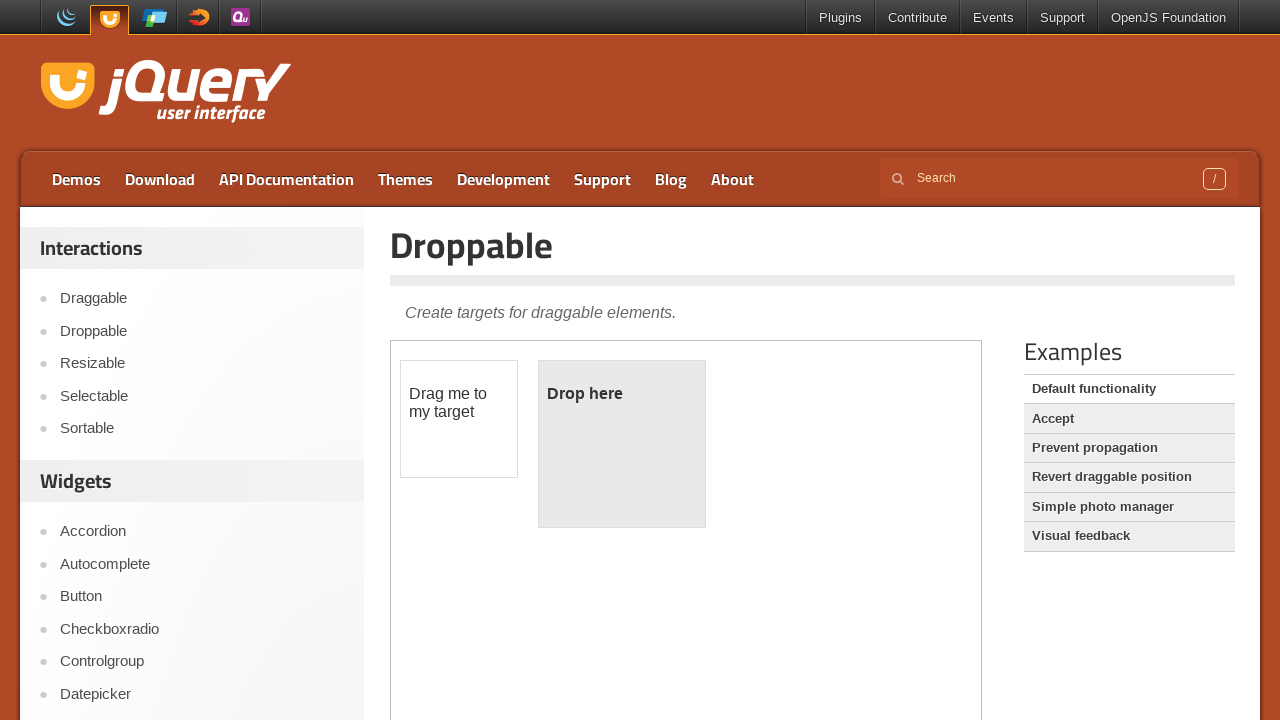

Located the demo iframe
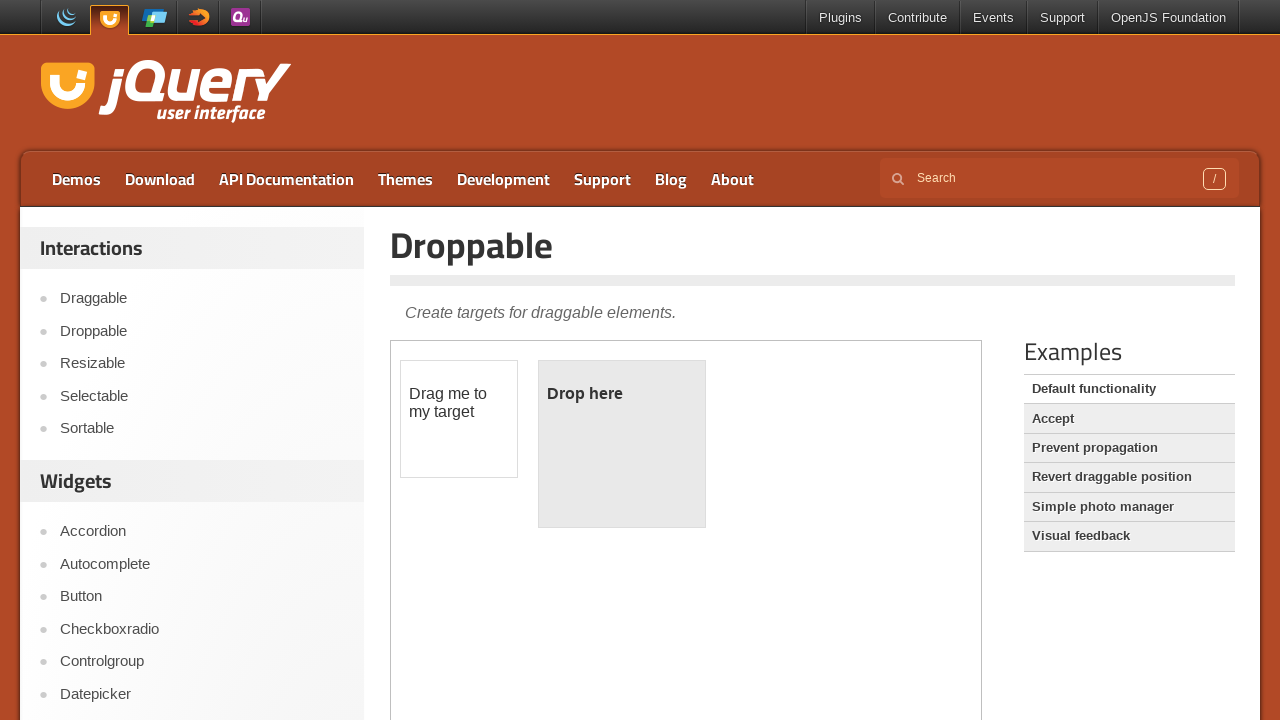

Located draggable element within iframe
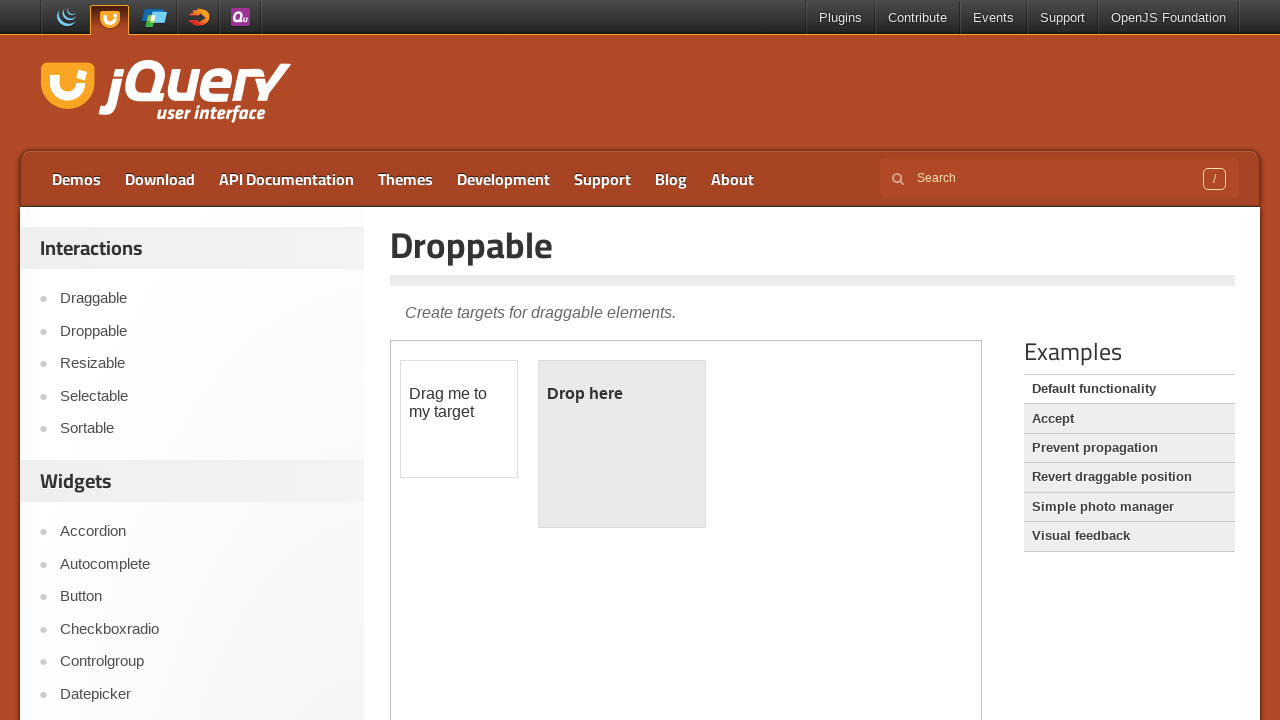

Located droppable element within iframe
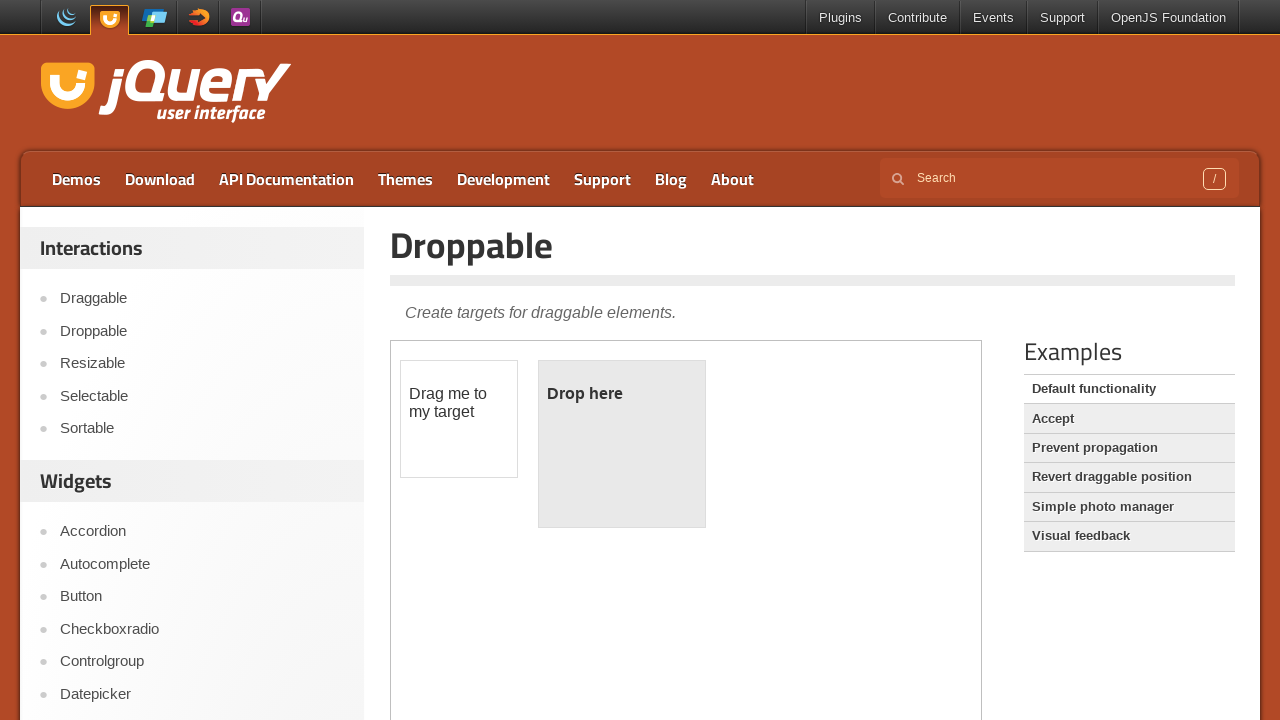

Dragged draggable element to droppable target at (622, 444)
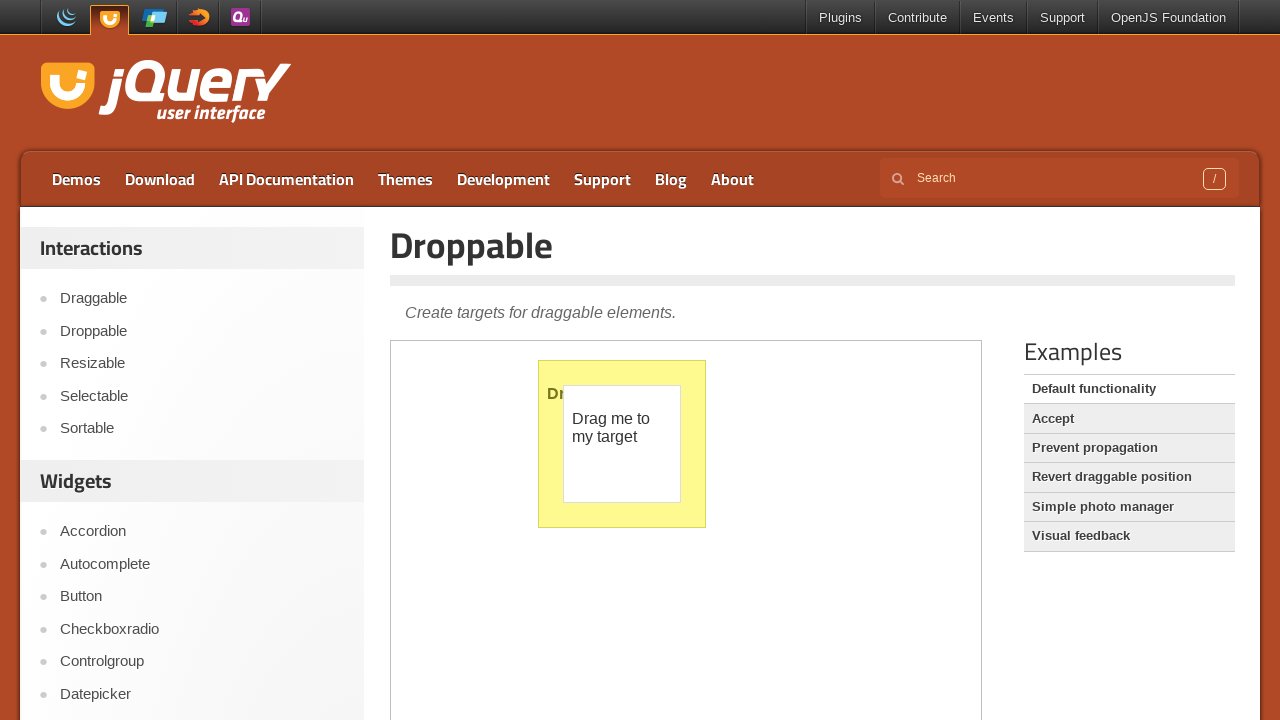

Clicked Accept link in main content at (1129, 419) on xpath=//a[text()='Accept']
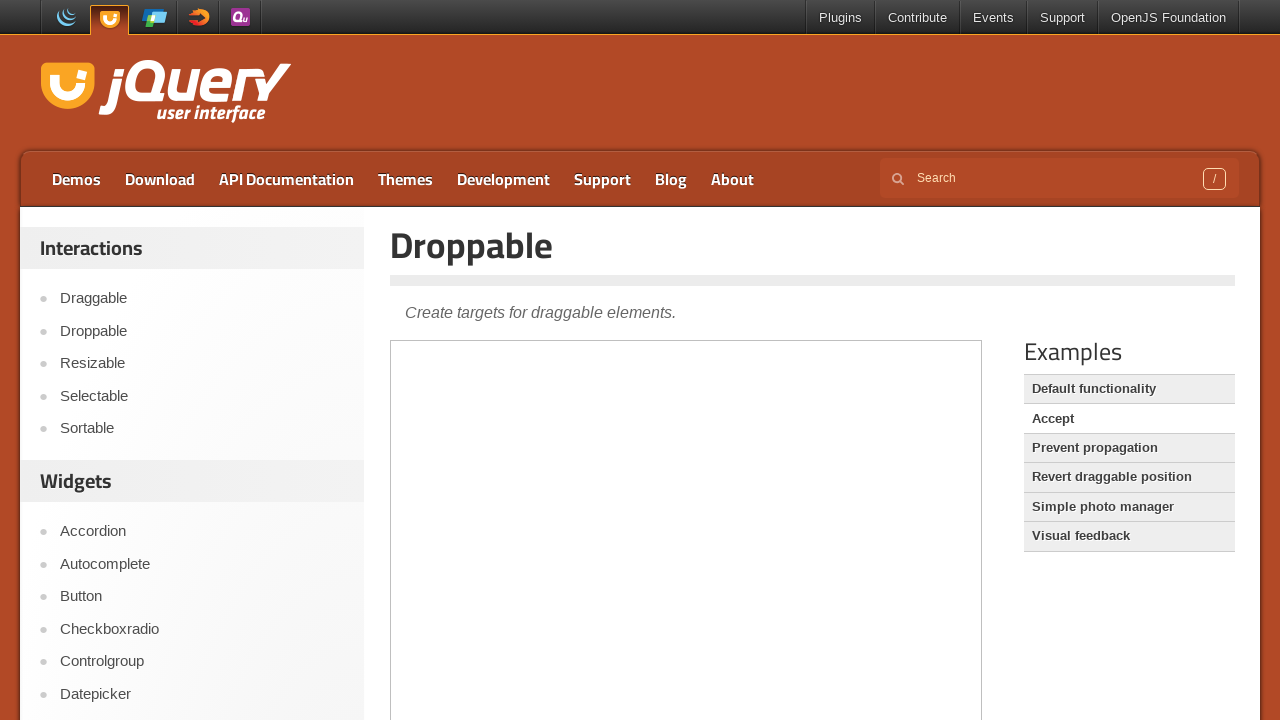

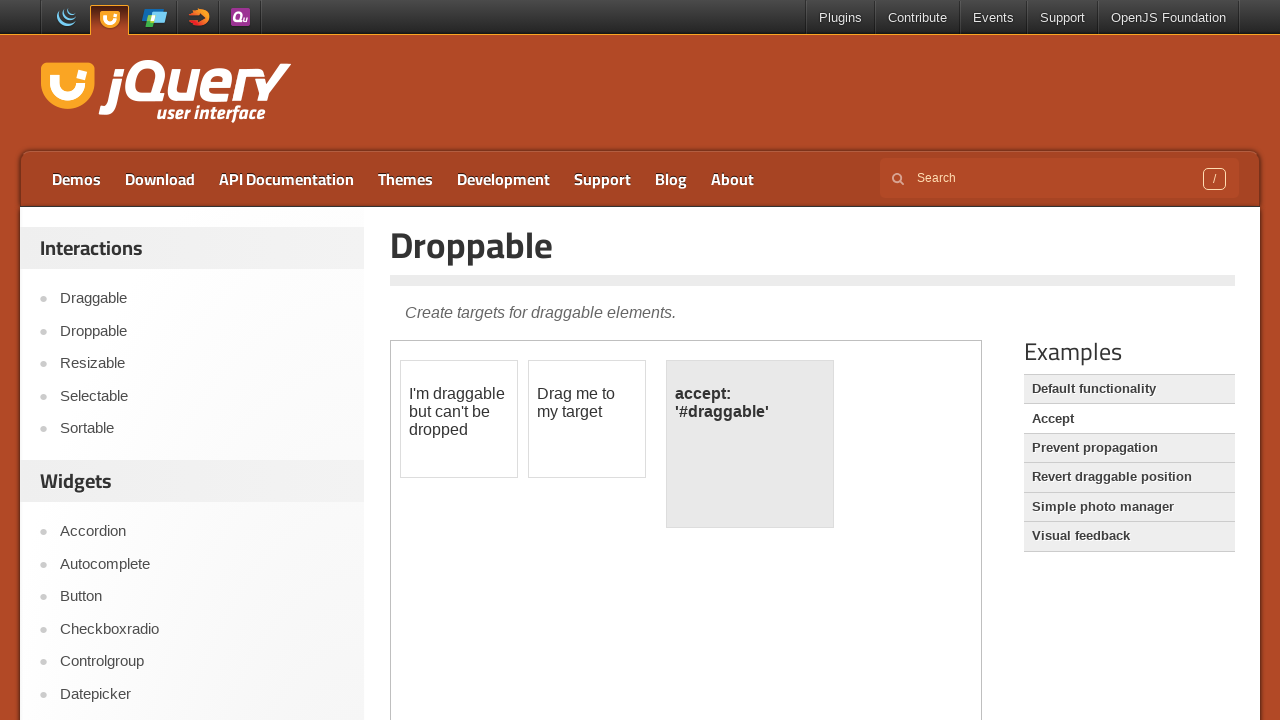